Navigates to the OrangeHRM demo page and verifies the page loads by checking the title and URL are accessible.

Starting URL: https://opensource-demo.orangehrmlive.com/

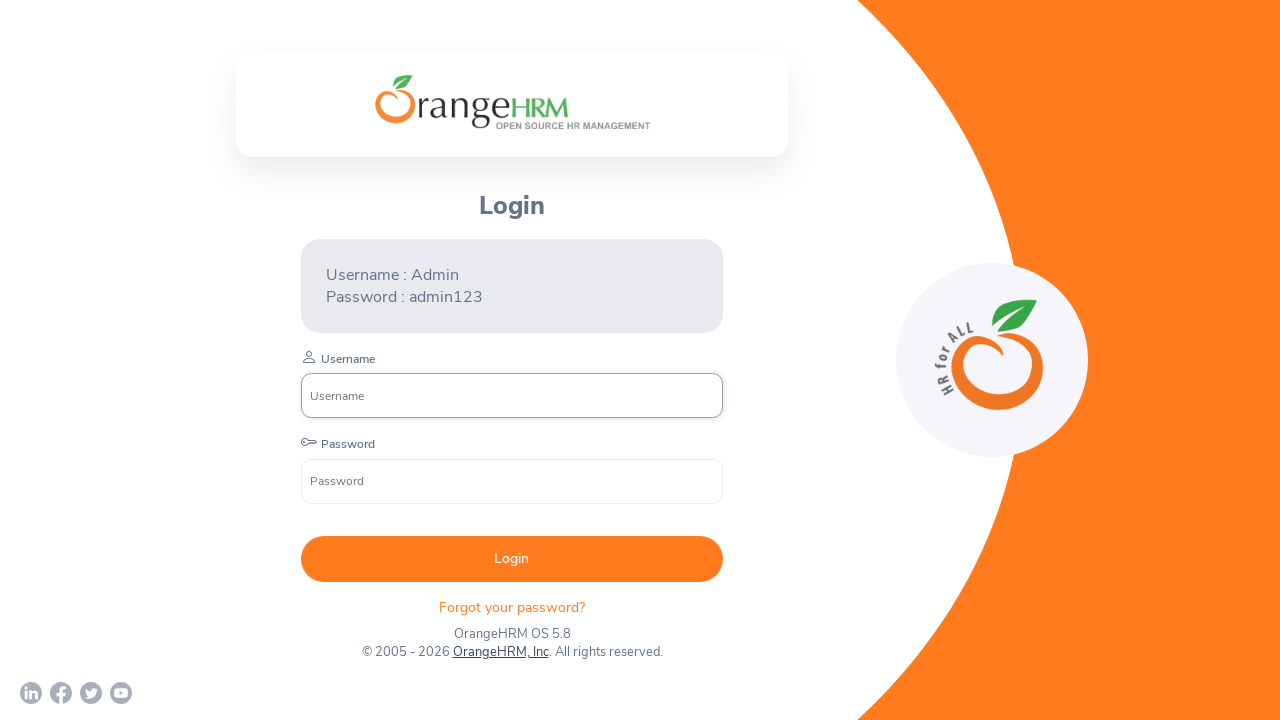

Waited for page to load completely (domcontentloaded)
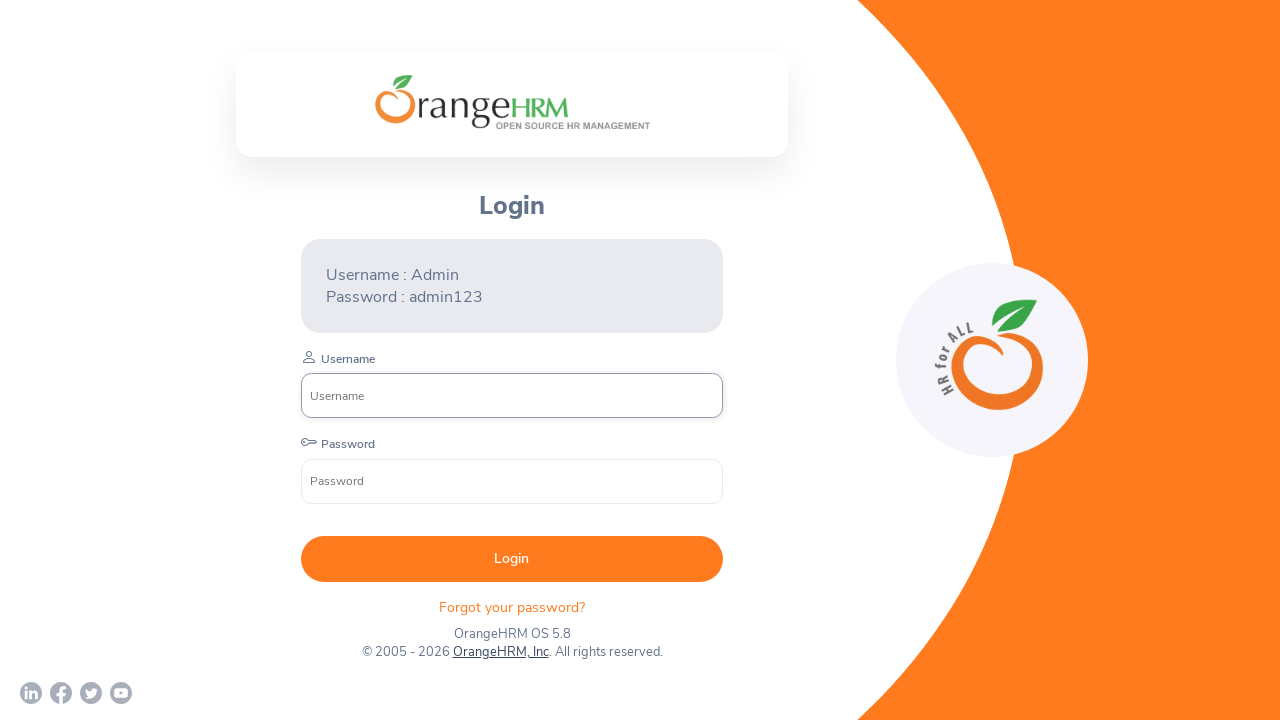

Retrieved page title: 'OrangeHRM'
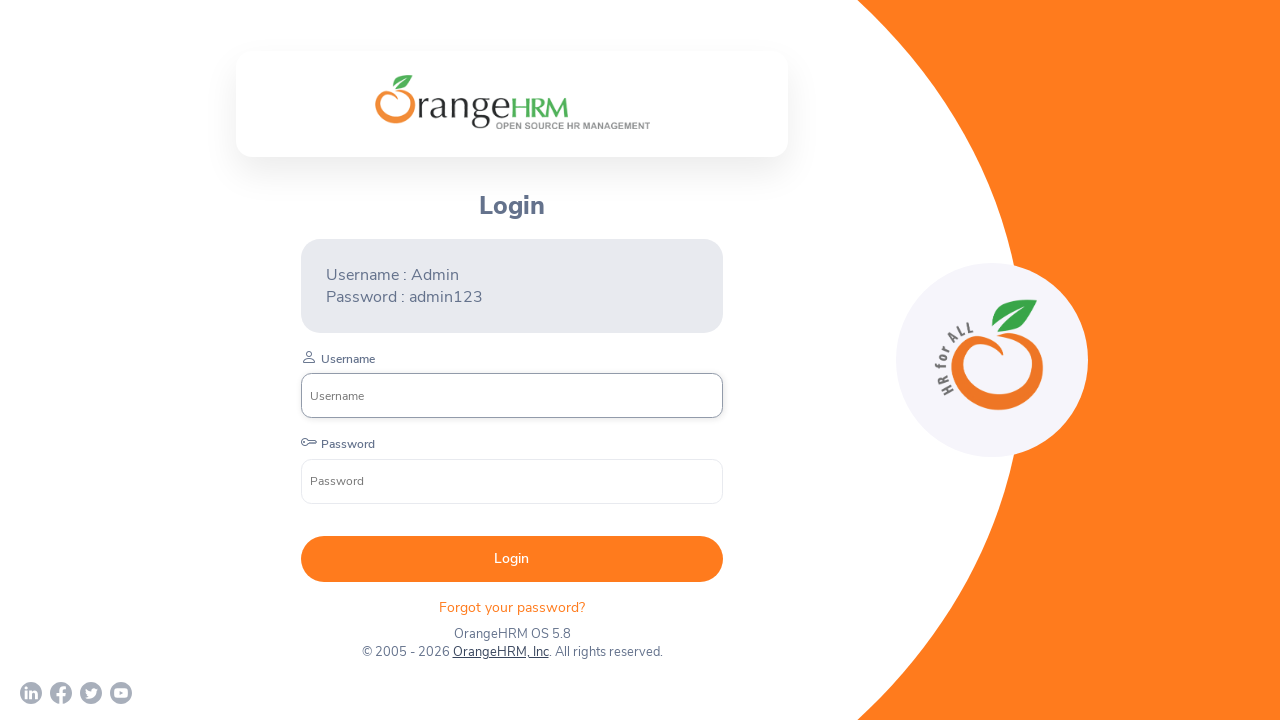

Retrieved current URL: 'https://opensource-demo.orangehrmlive.com/web/index.php/auth/login'
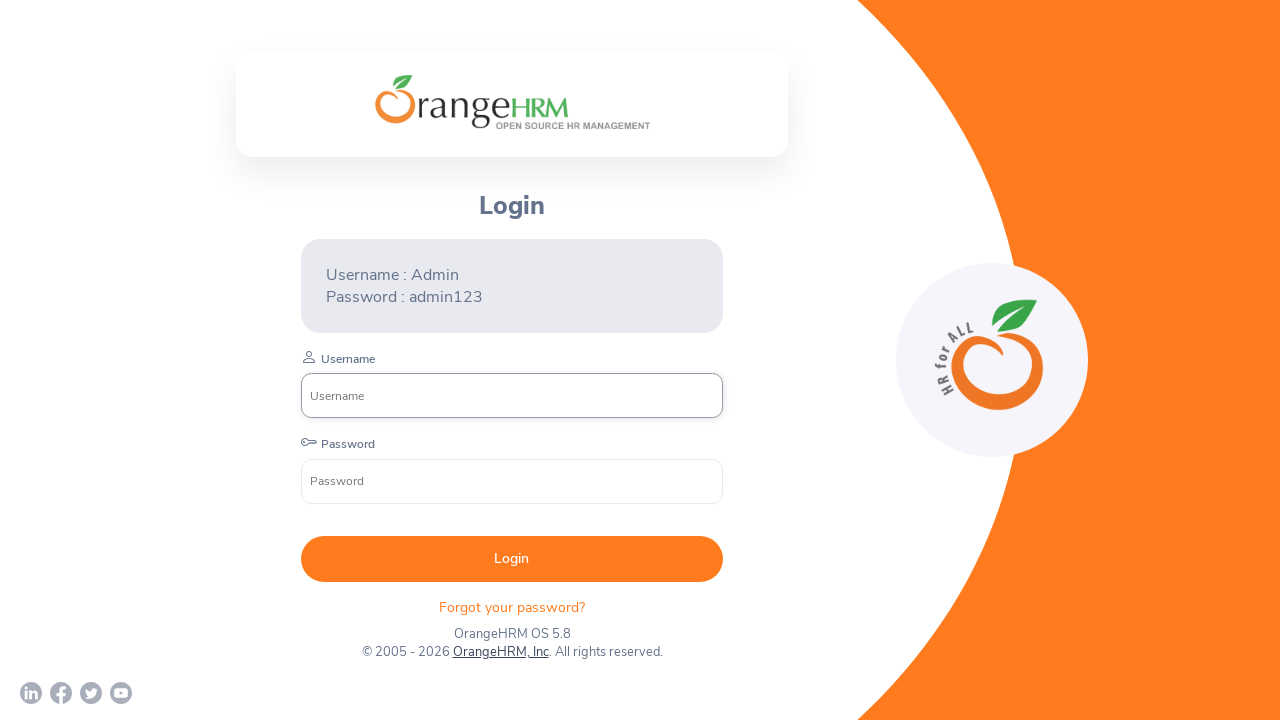

Body element is visible and page content loaded
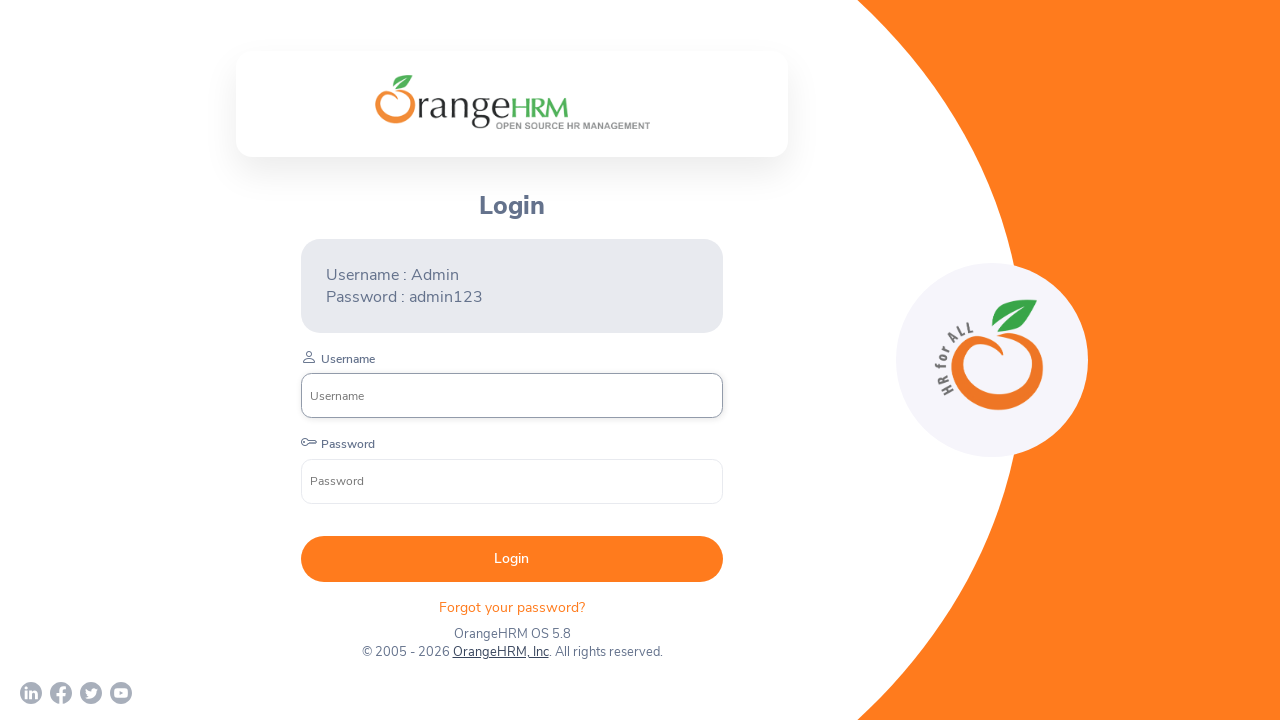

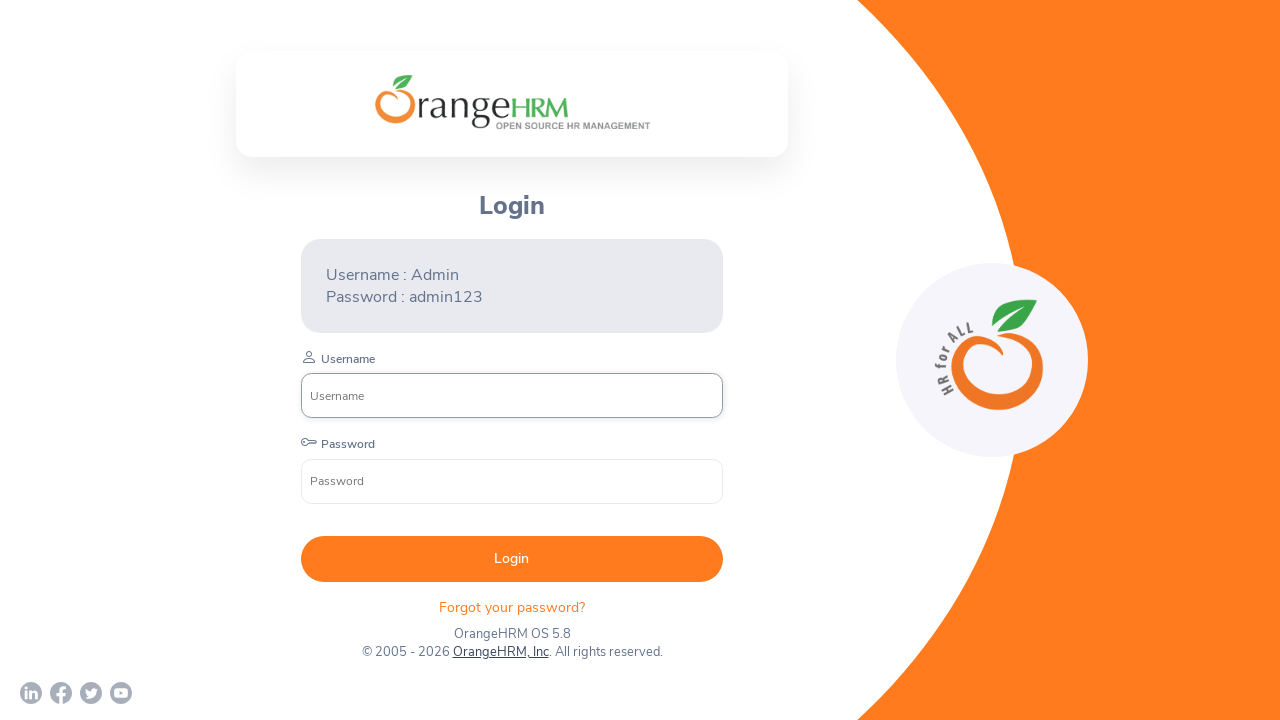